Tests interaction with a multi-select dropdown on a registration form demo page by opening the dropdown and selecting the 7th option from the list.

Starting URL: http://demo.automationtesting.in/Register.html

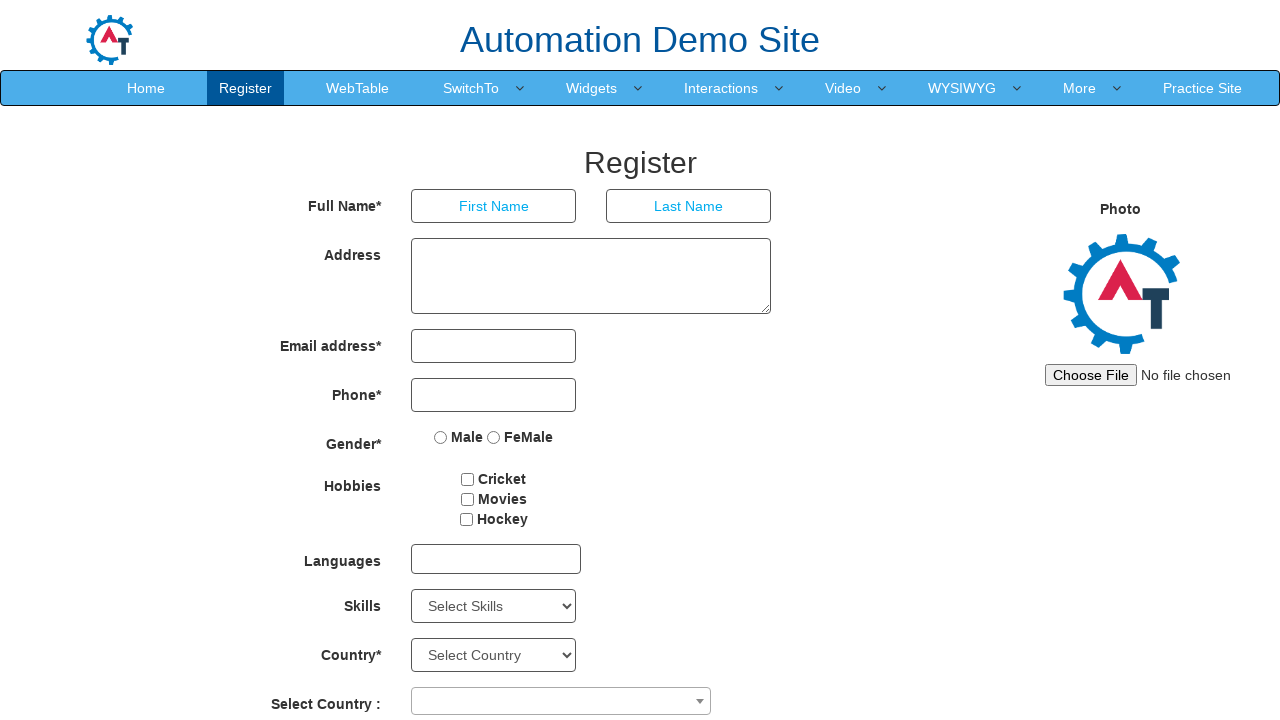

Navigated to registration form demo page
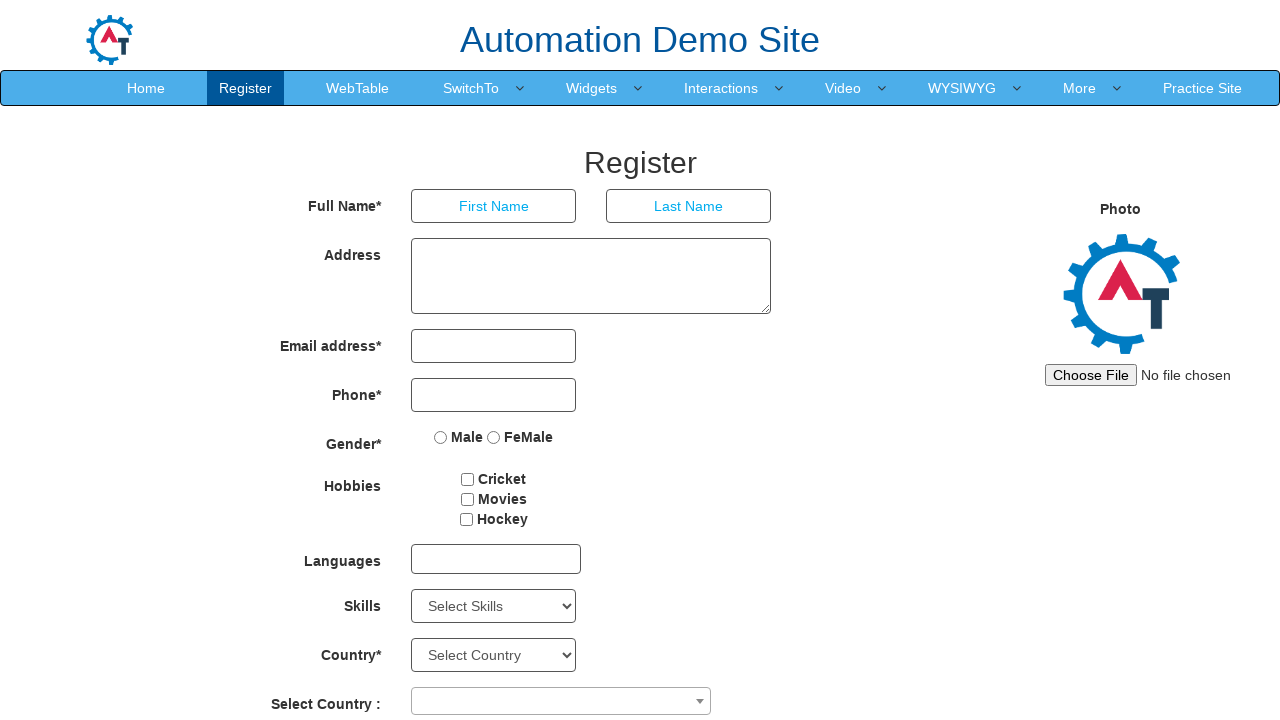

Opened multi-select dropdown at (496, 559) on #msdd
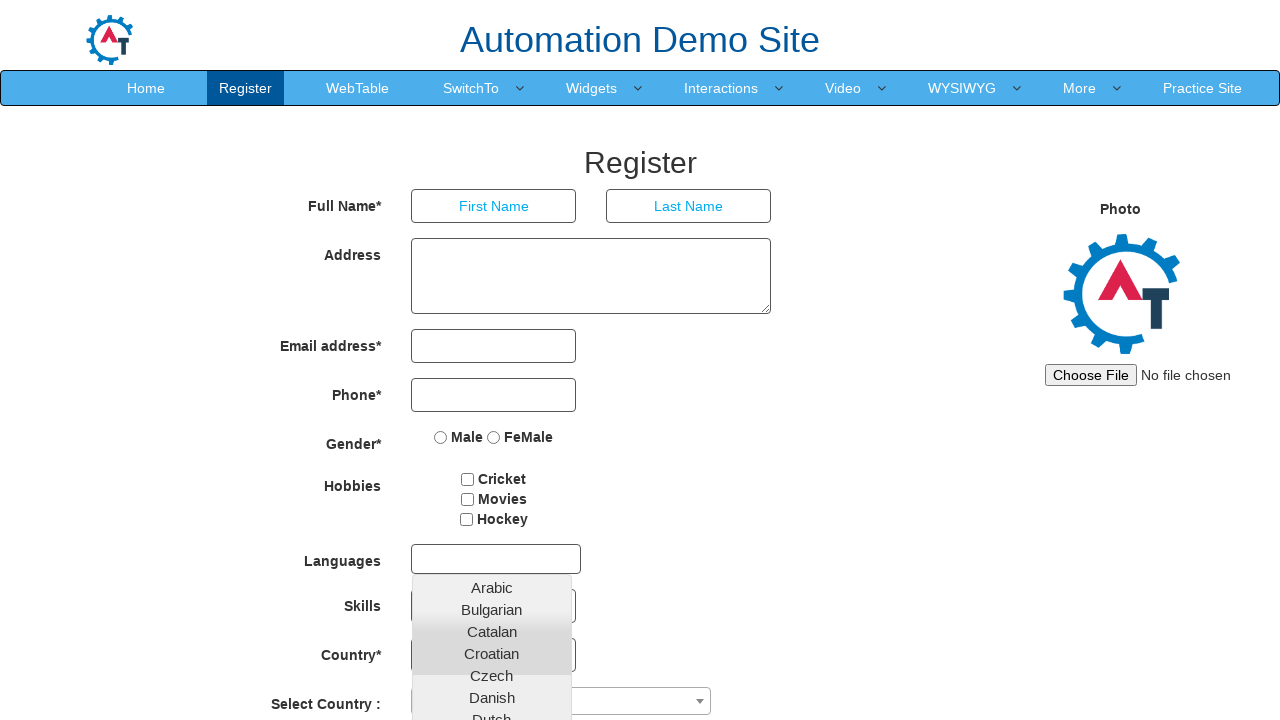

Selected 7th option from dropdown list at (492, 712) on xpath=//*[@id='basicBootstrapForm']/div[7]/div/multi-select/div[2]/ul/li[7]/a
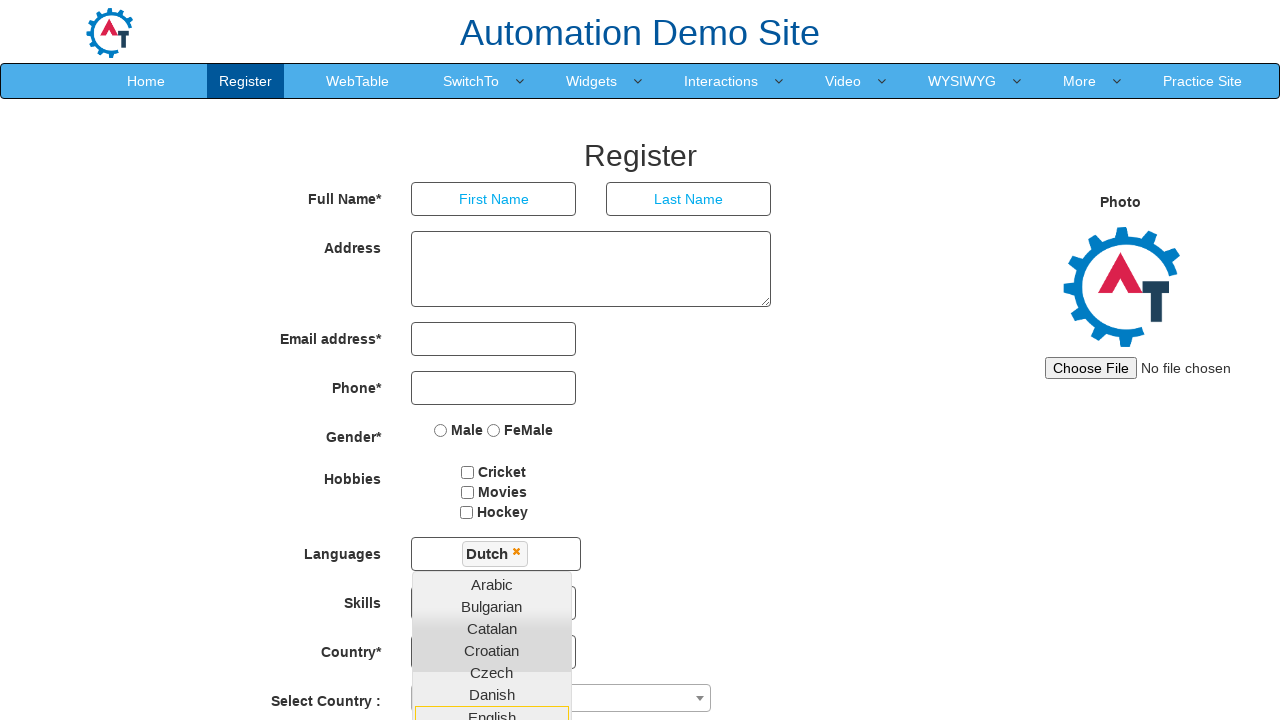

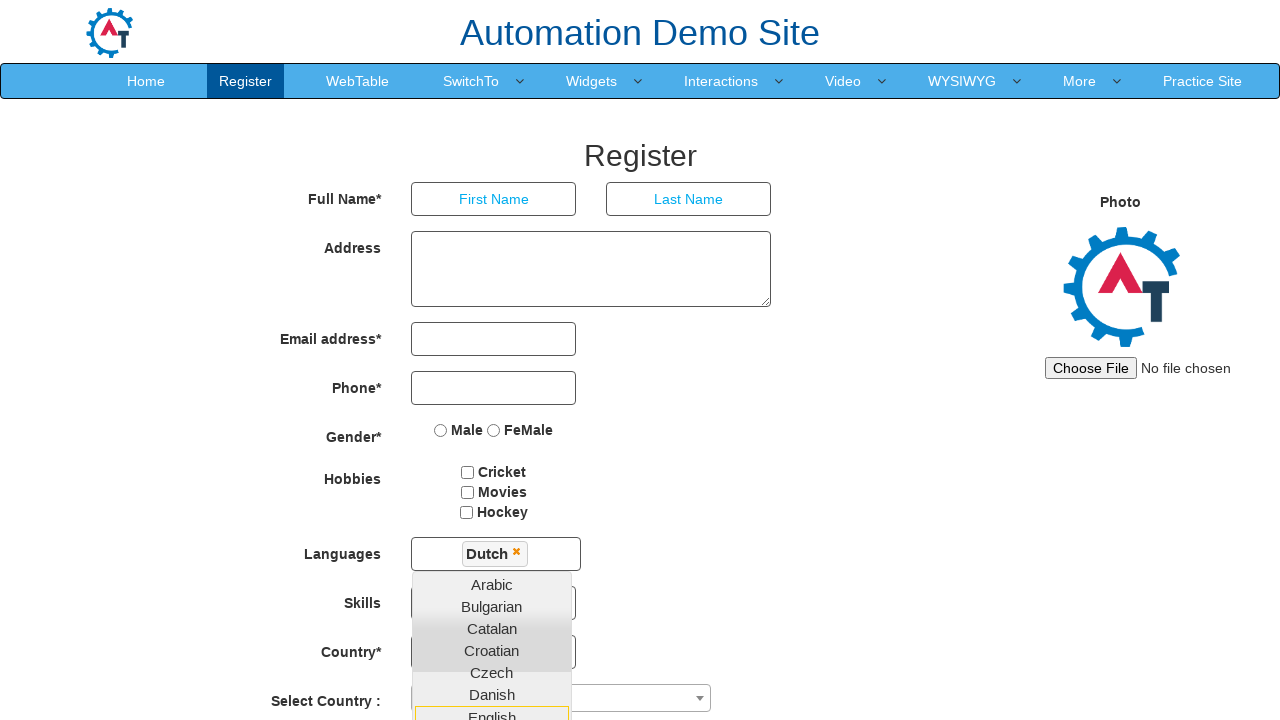